Tests that the title and URL of testotomasyonu.com website contain the word "otomasyon" and retrieves page information

Starting URL: https://www.testotomasyonu.com

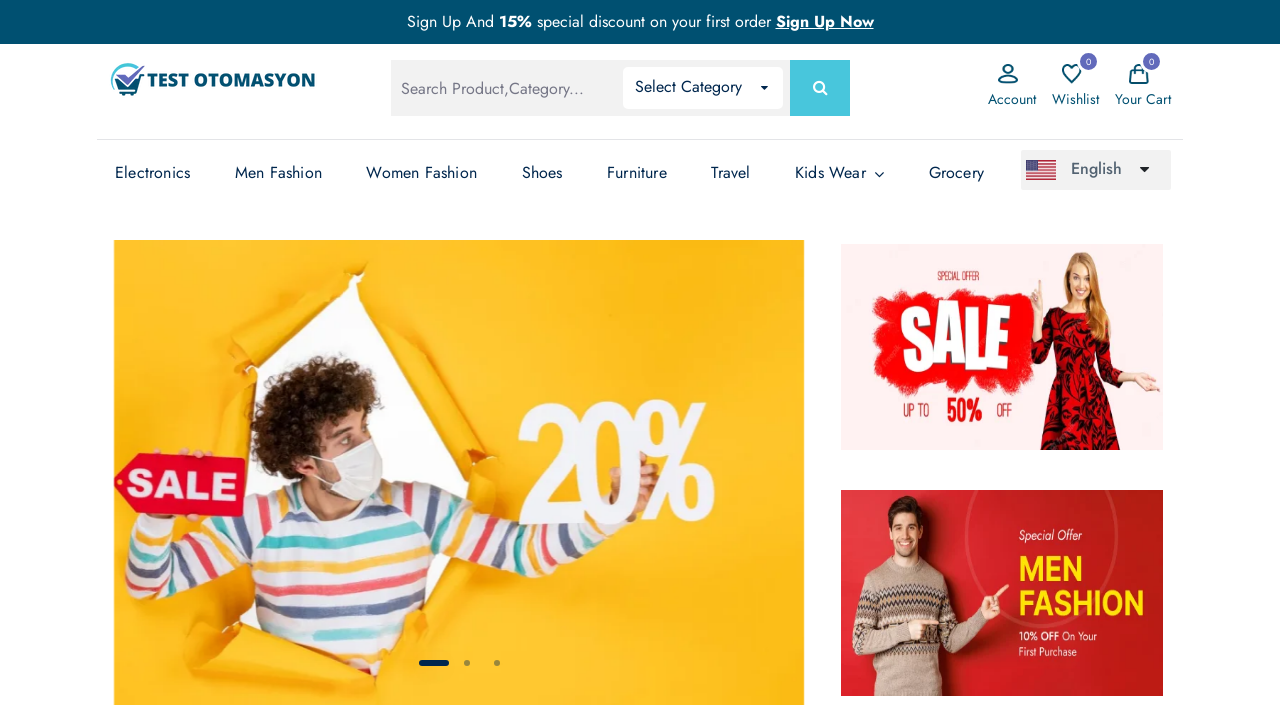

Retrieved page title
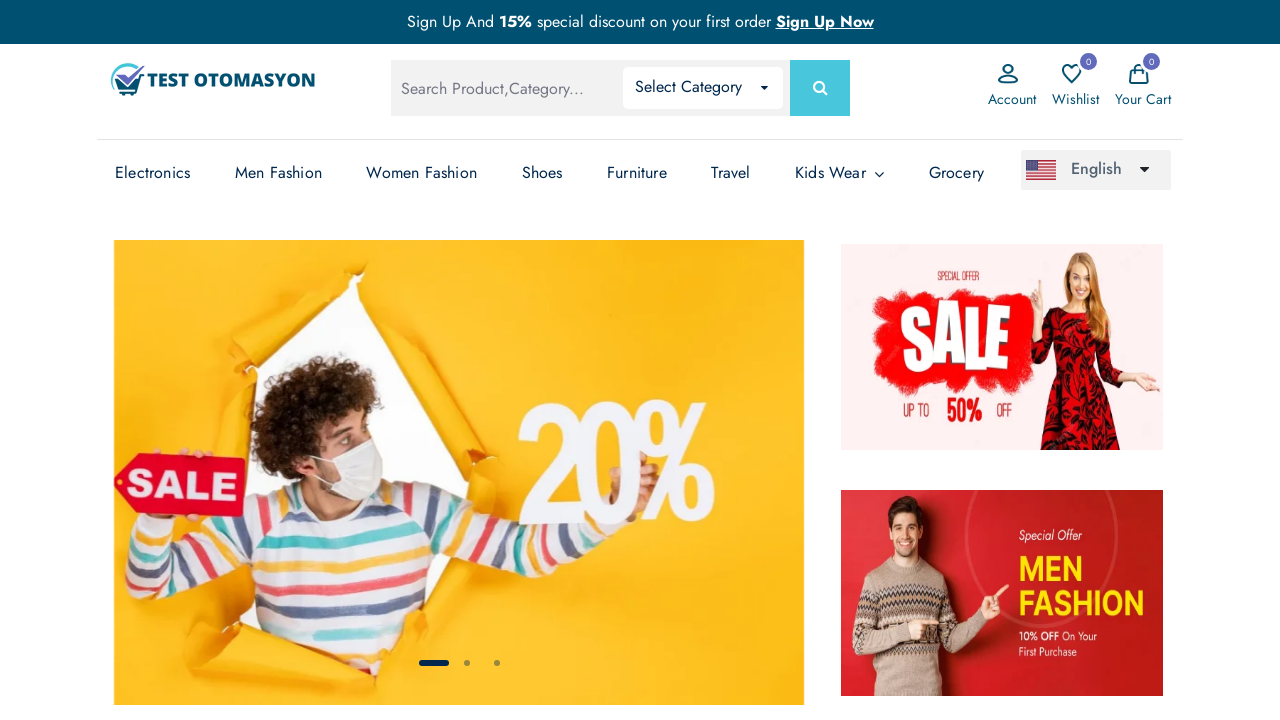

Verified title contains 'otomasyon'
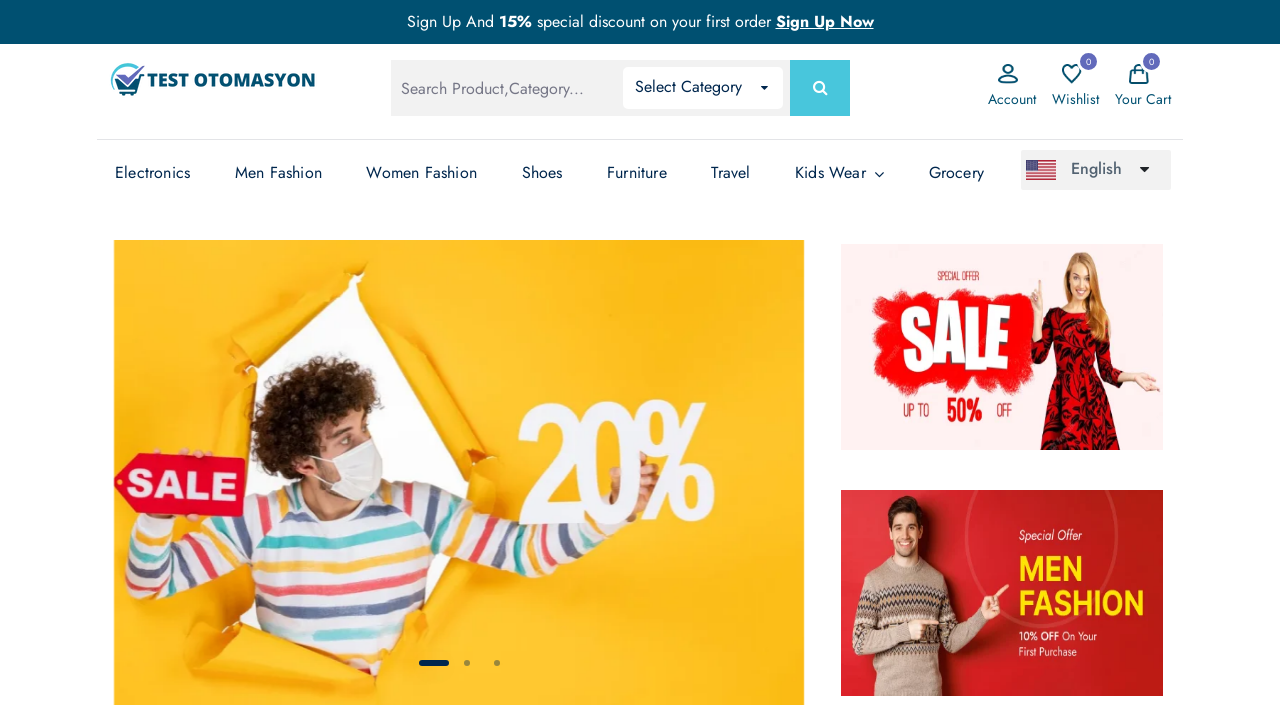

Retrieved current page URL
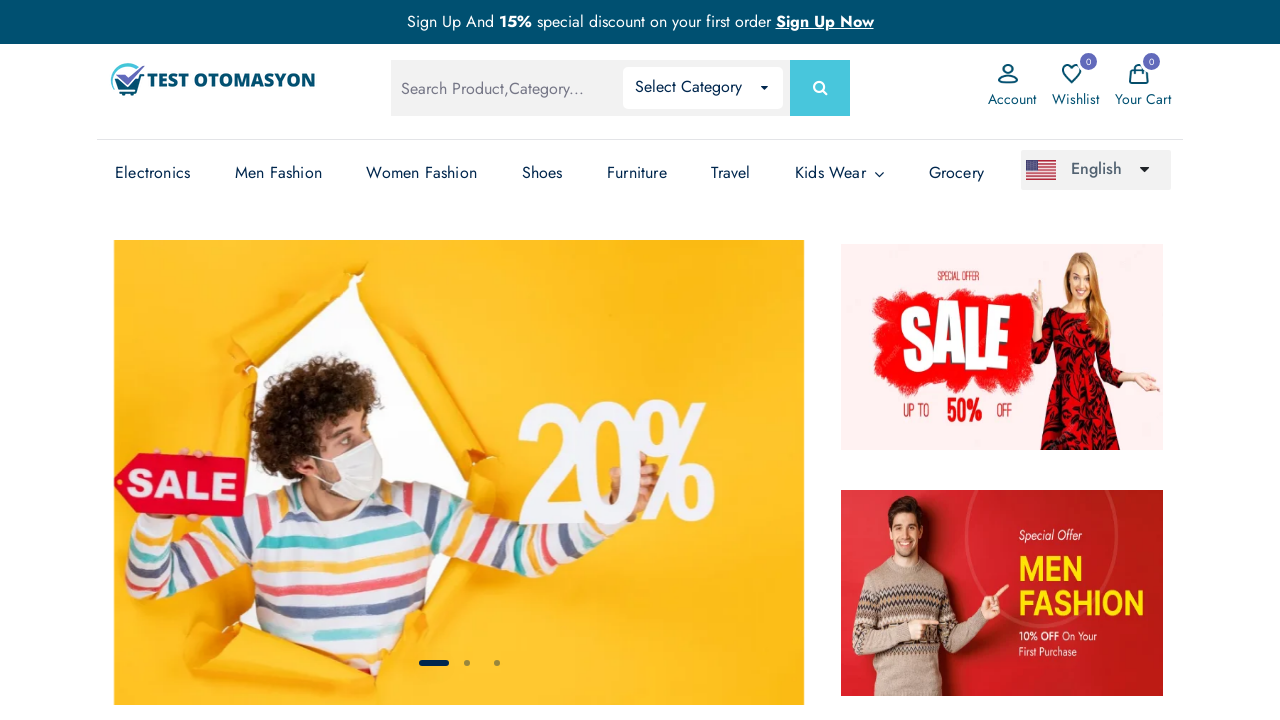

Verified URL contains 'otomasyon'
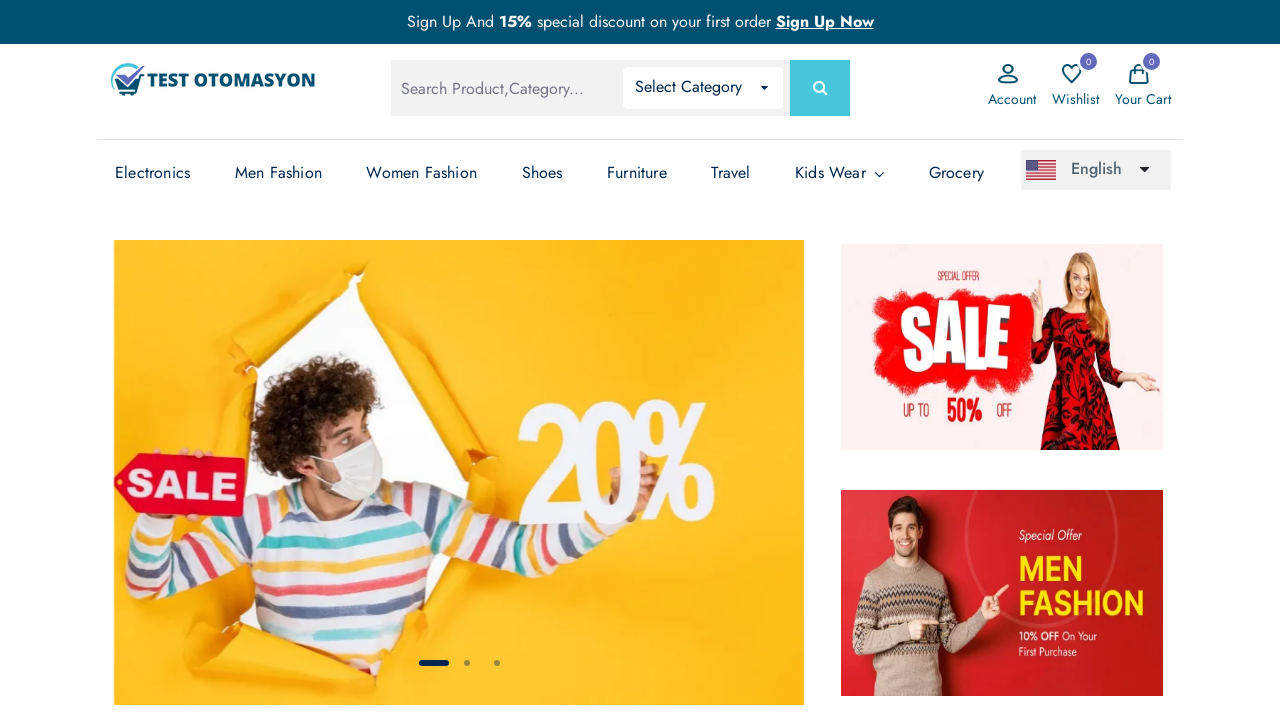

Retrieved page context information
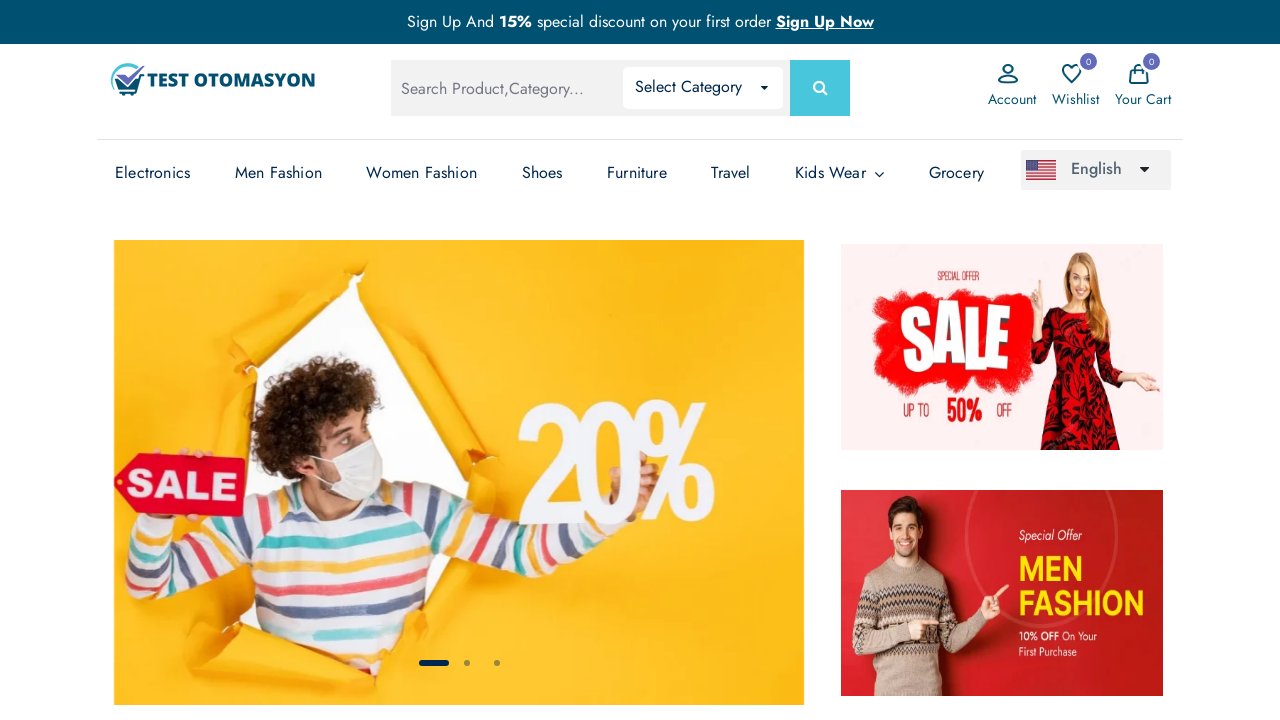

Retrieved page source content
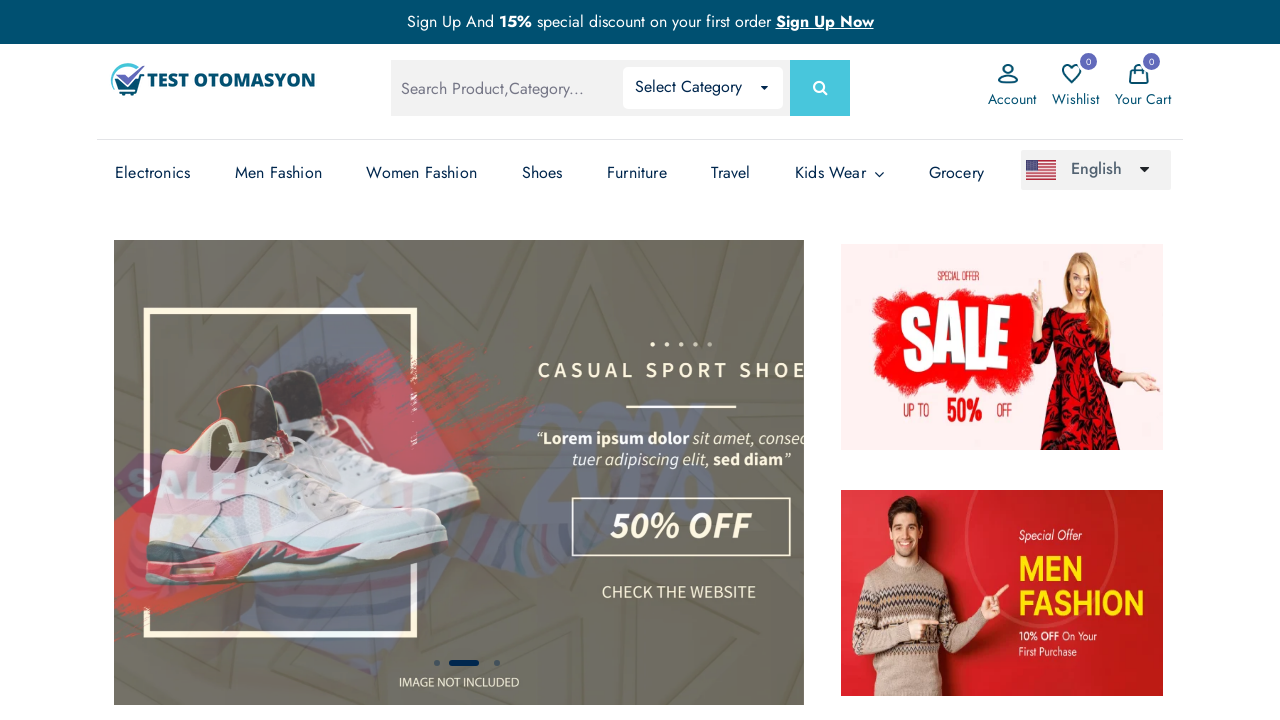

Printed page source (first 500 characters)
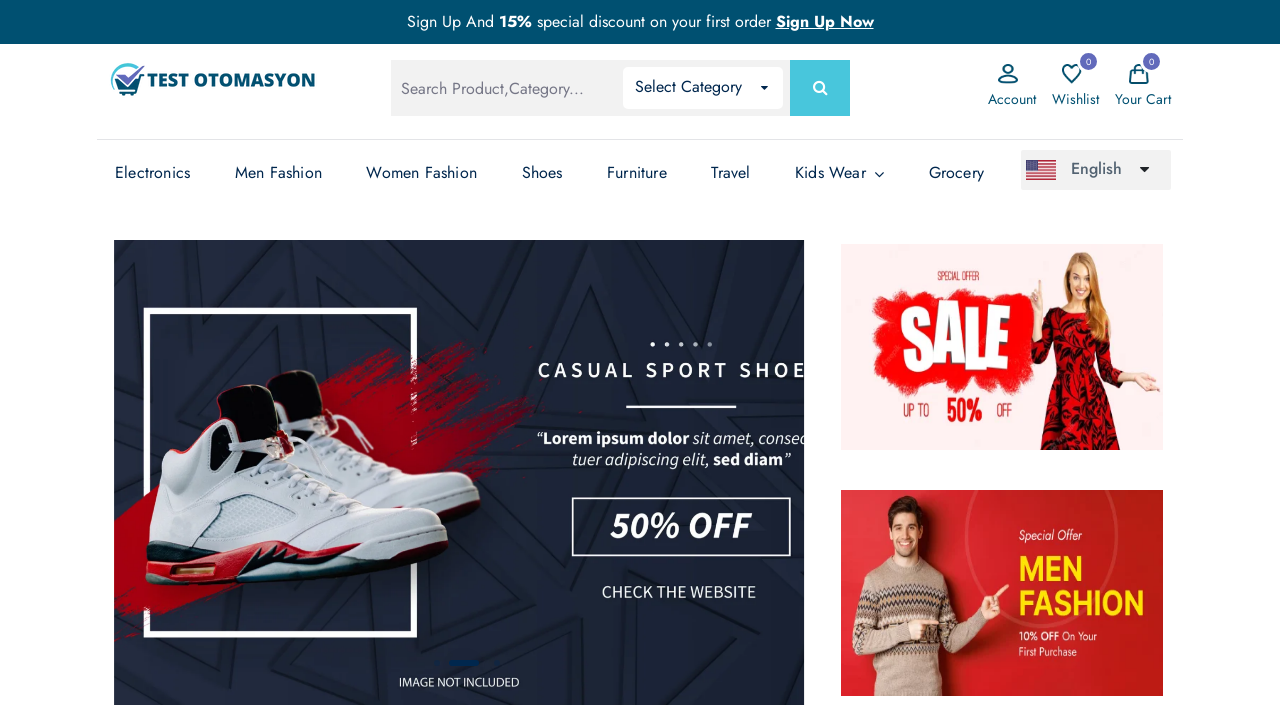

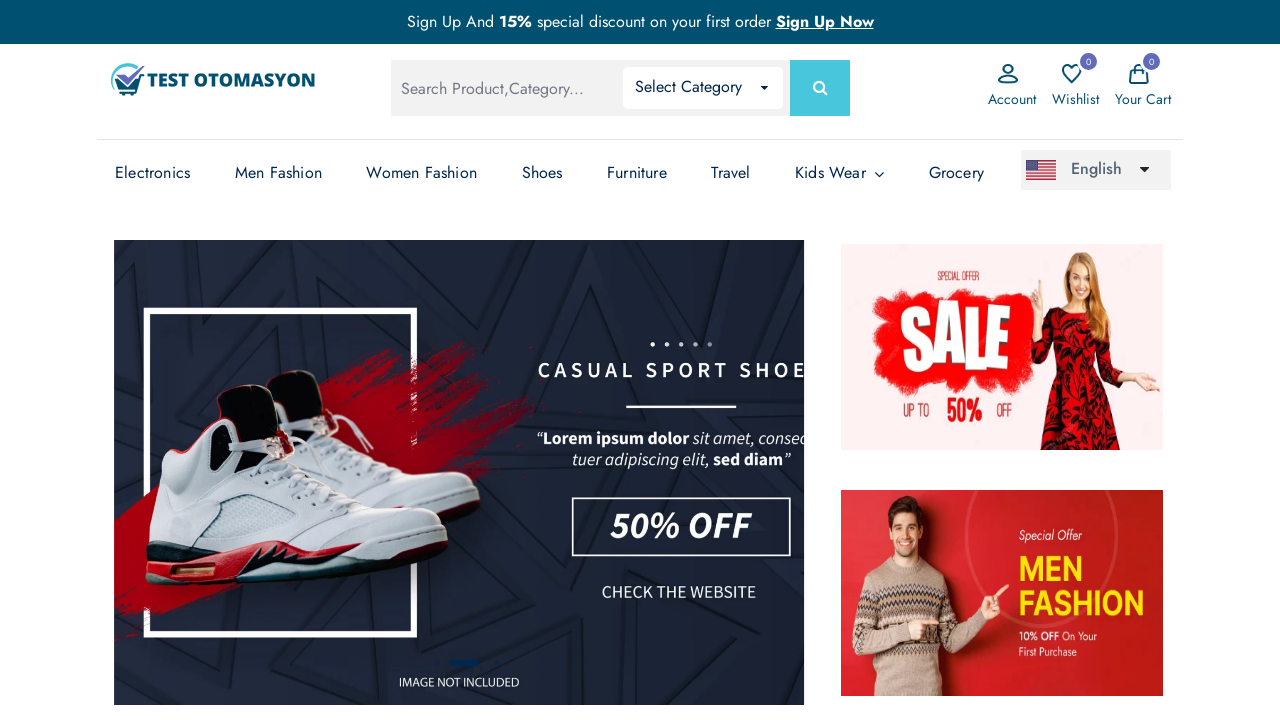